Tests highlighting the currently applied filter link by clicking through All, Active, and Completed filters

Starting URL: https://demo.playwright.dev/todomvc

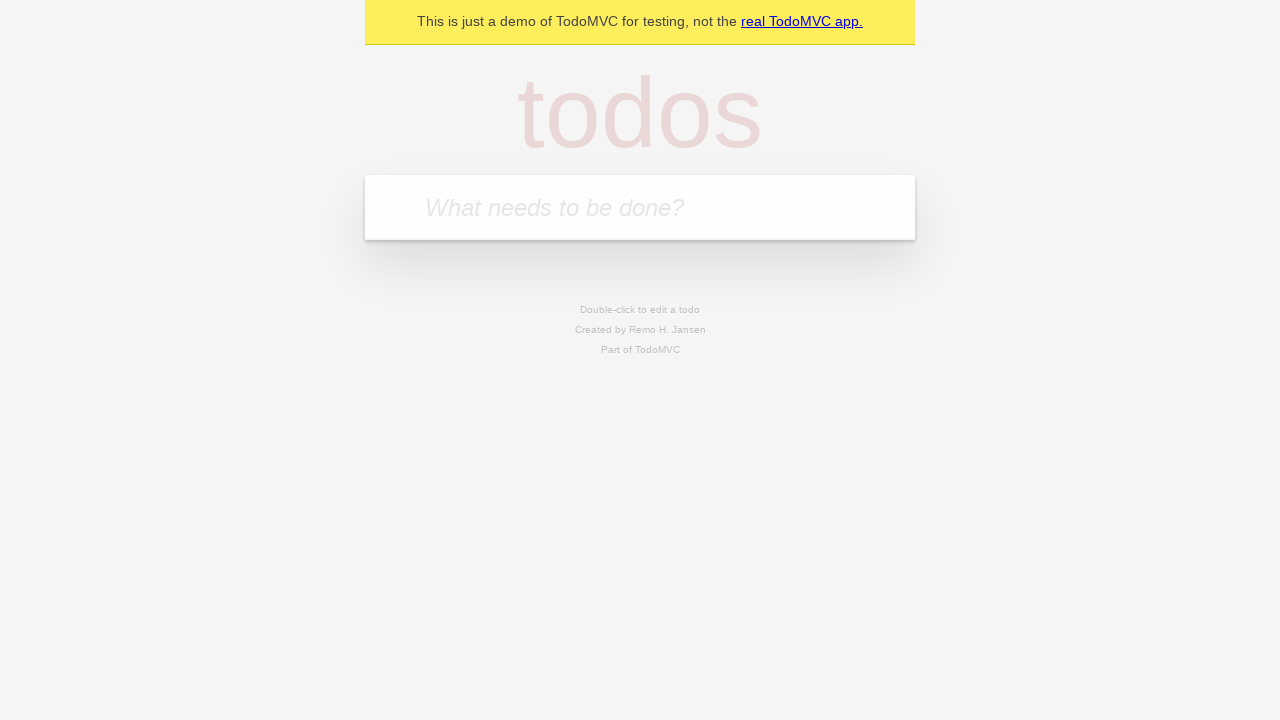

Filled todo input with 'buy some cheese' on internal:attr=[placeholder="What needs to be done?"i]
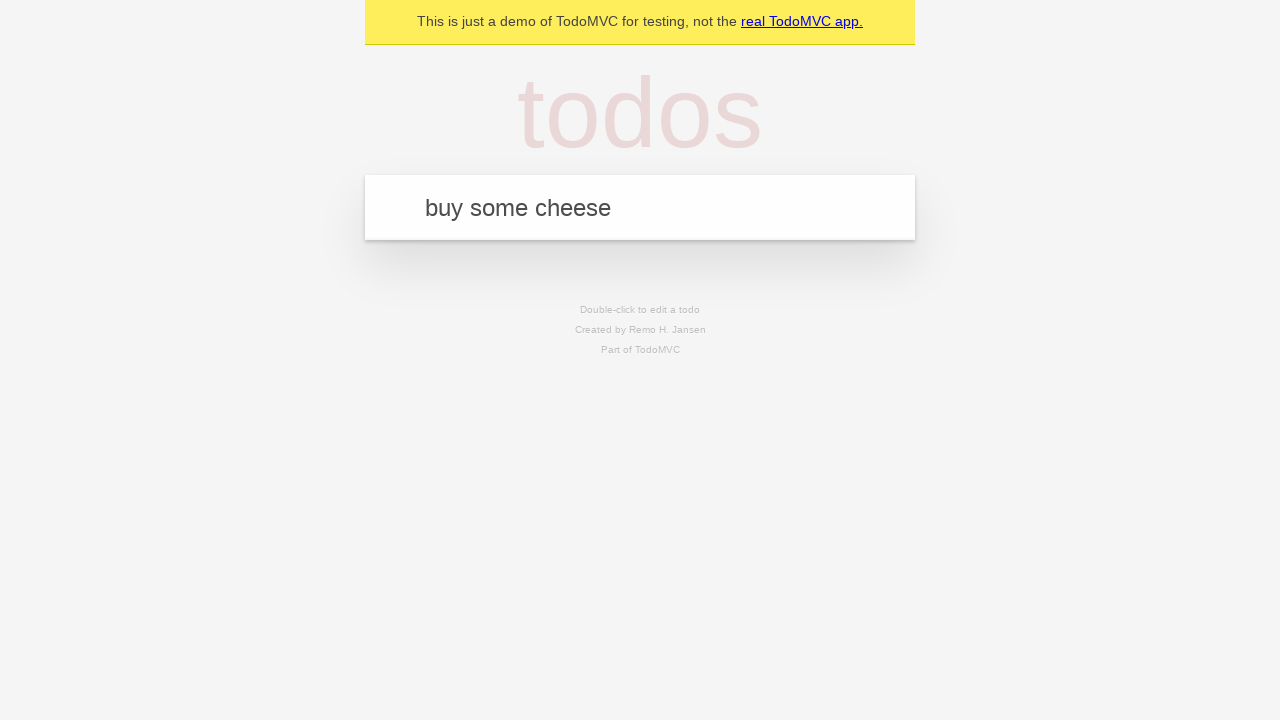

Pressed Enter to add first todo item on internal:attr=[placeholder="What needs to be done?"i]
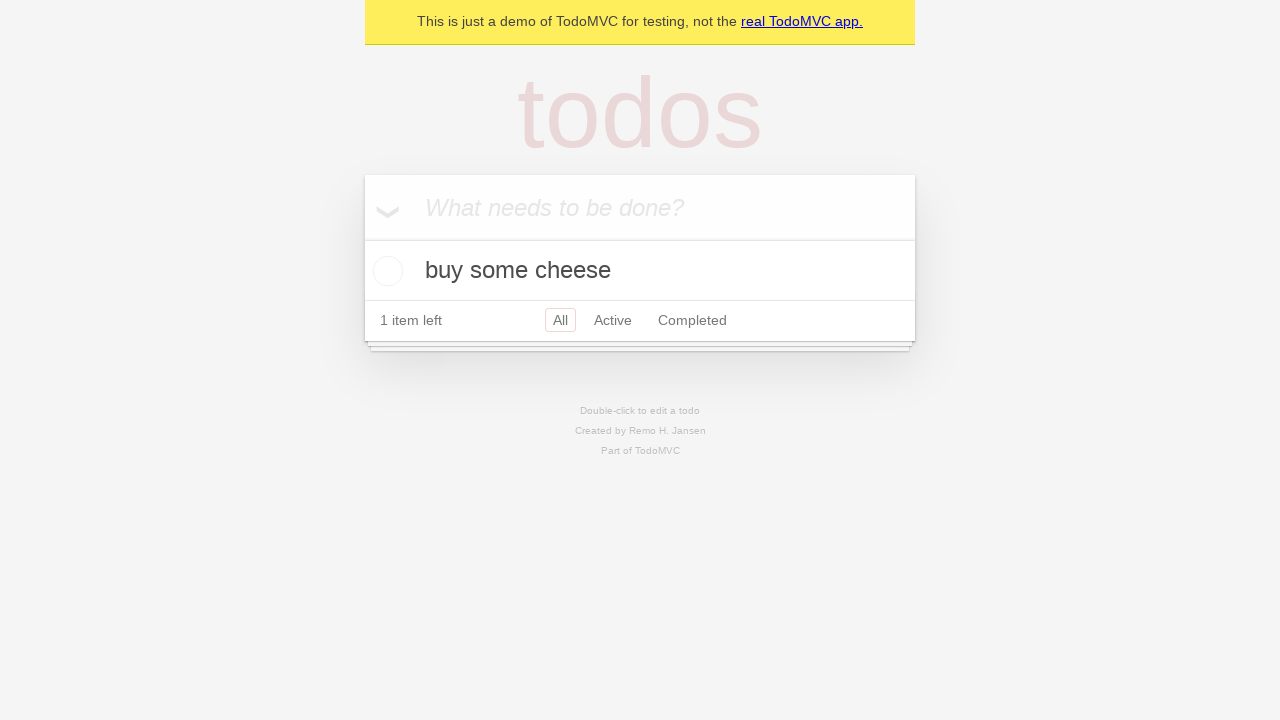

Filled todo input with 'feed the cat' on internal:attr=[placeholder="What needs to be done?"i]
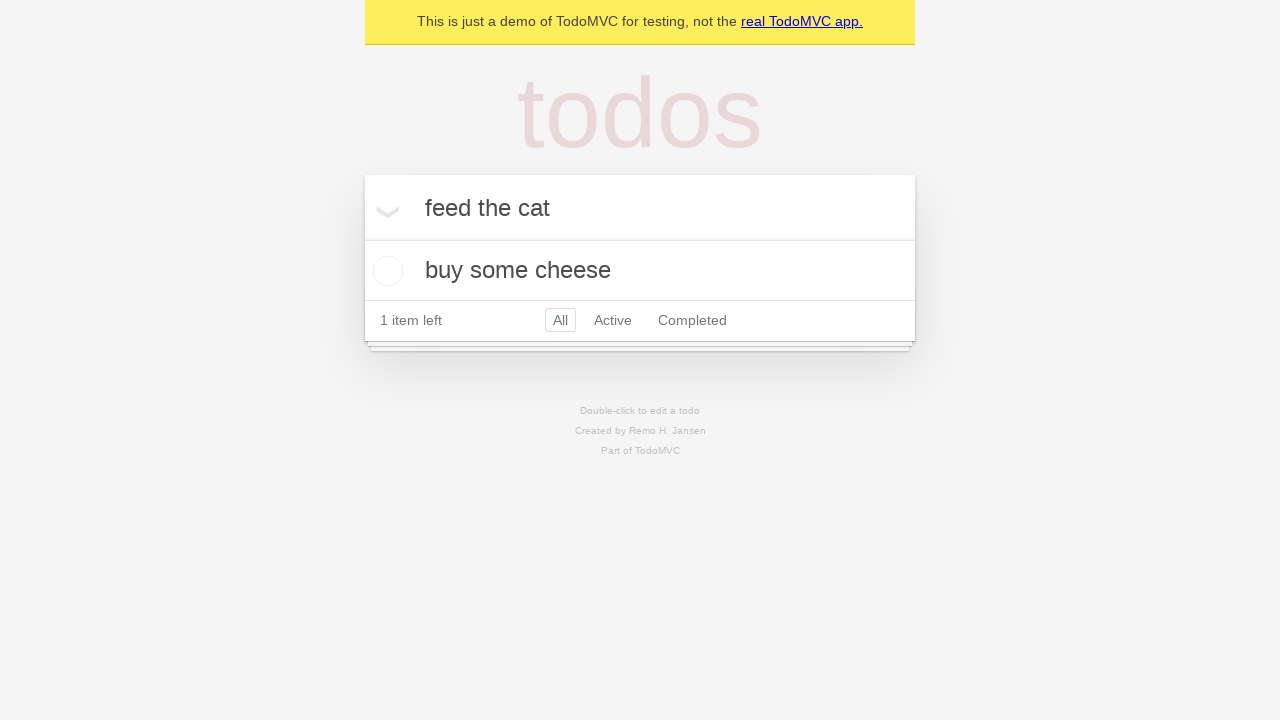

Pressed Enter to add second todo item on internal:attr=[placeholder="What needs to be done?"i]
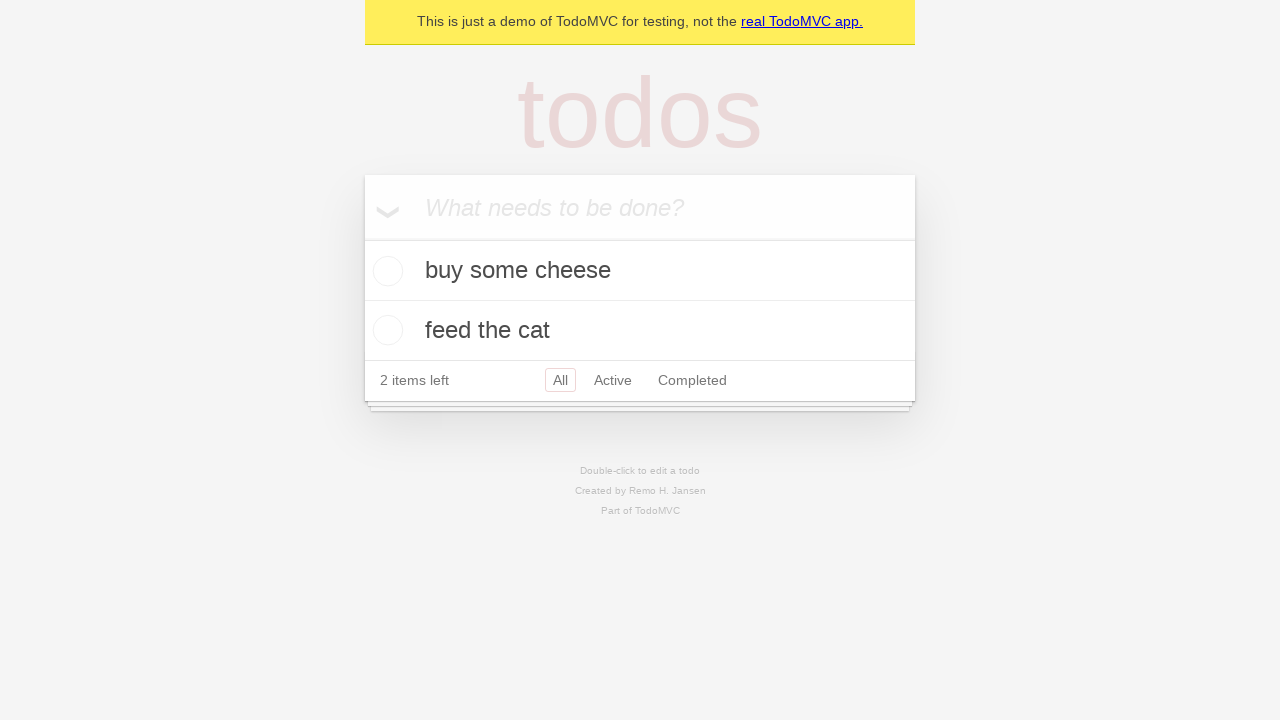

Filled todo input with 'book a doctors appointment' on internal:attr=[placeholder="What needs to be done?"i]
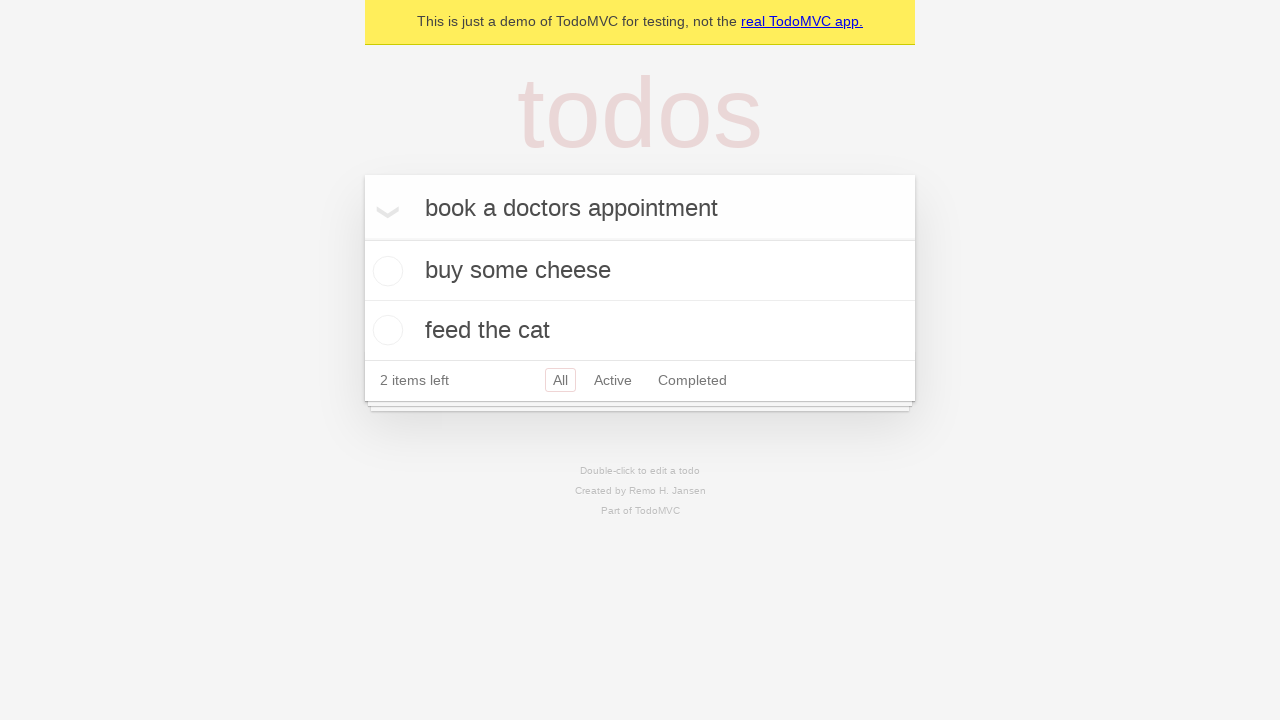

Pressed Enter to add third todo item on internal:attr=[placeholder="What needs to be done?"i]
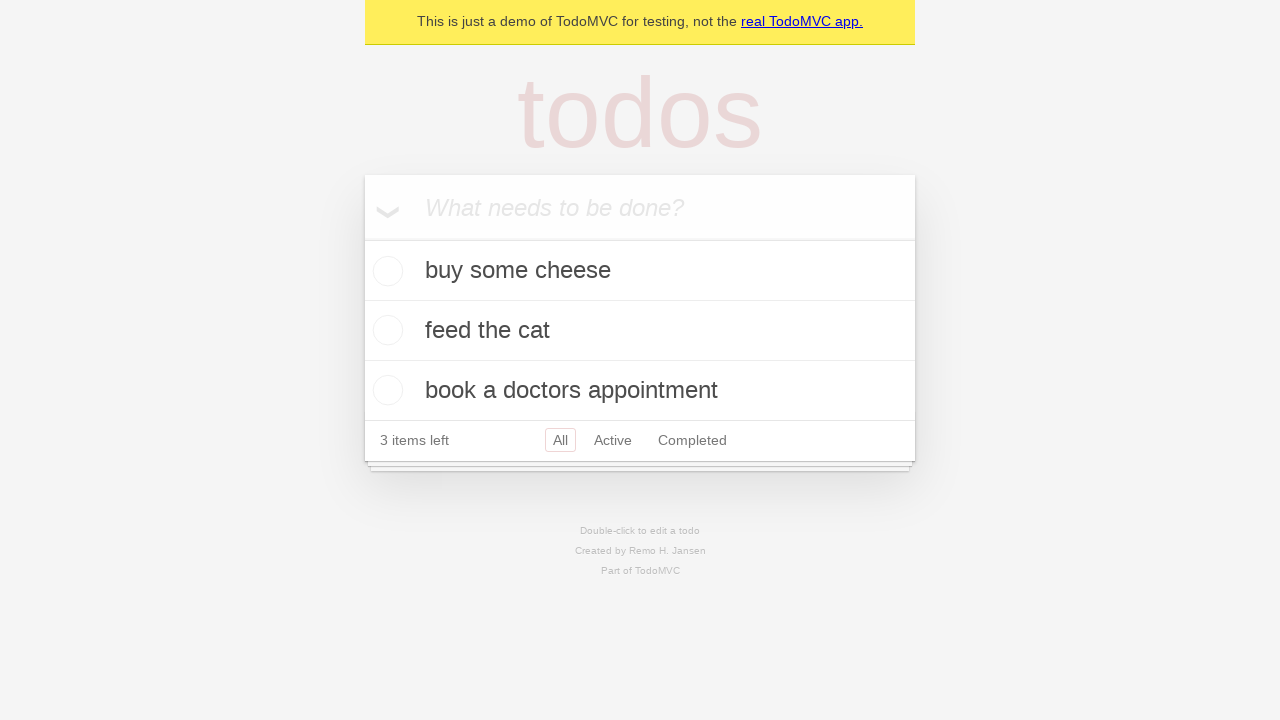

Clicked Active filter link to highlight and display active todos at (613, 440) on internal:role=link[name="Active"i]
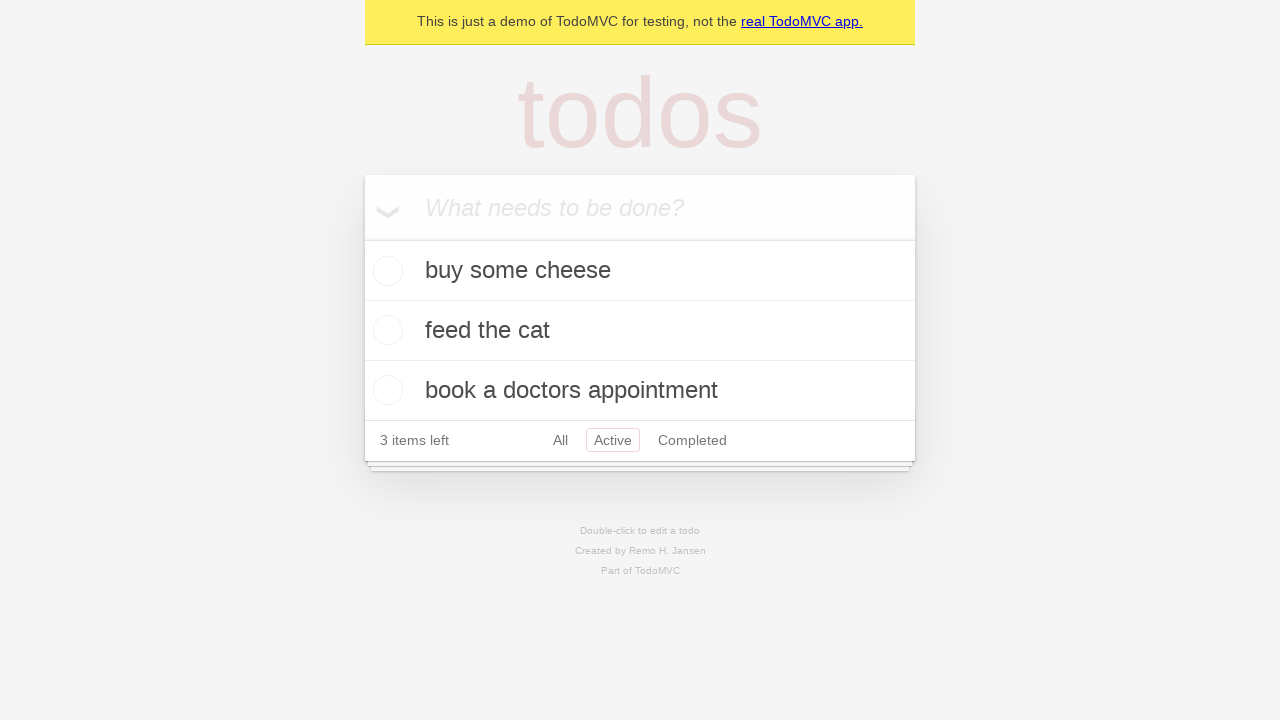

Clicked Completed filter link to highlight and display completed todos at (692, 440) on internal:role=link[name="Completed"i]
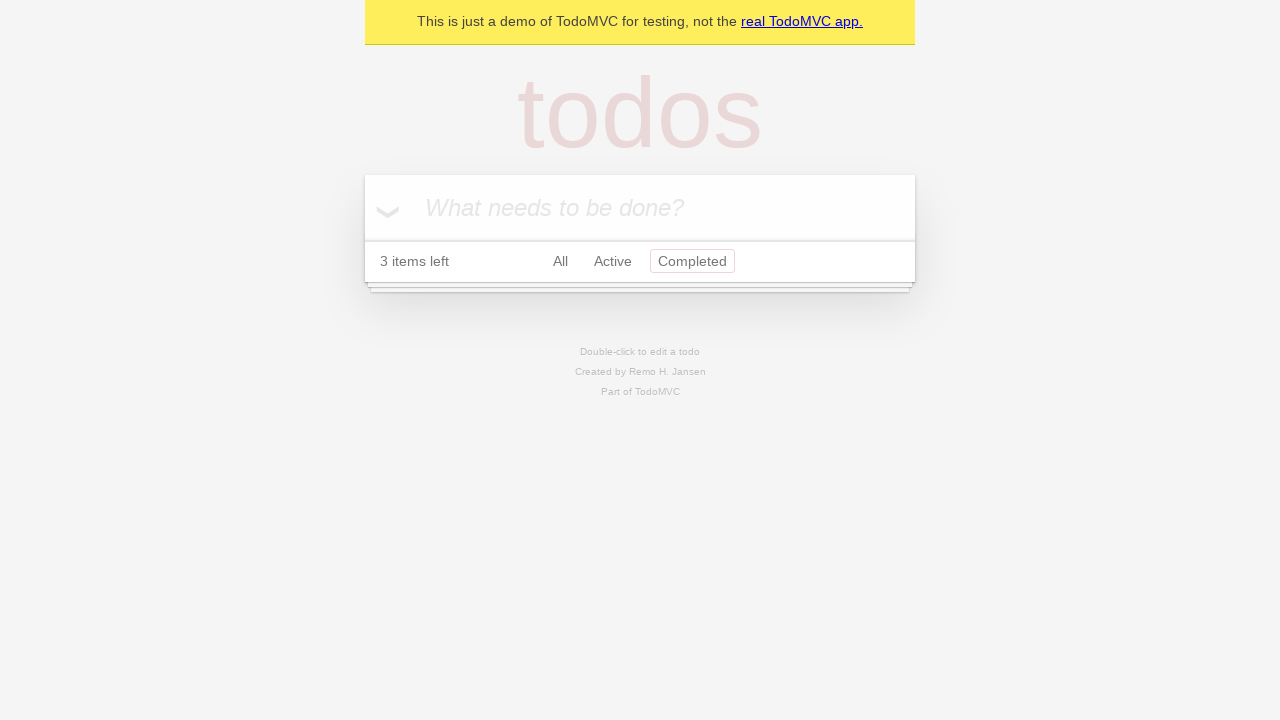

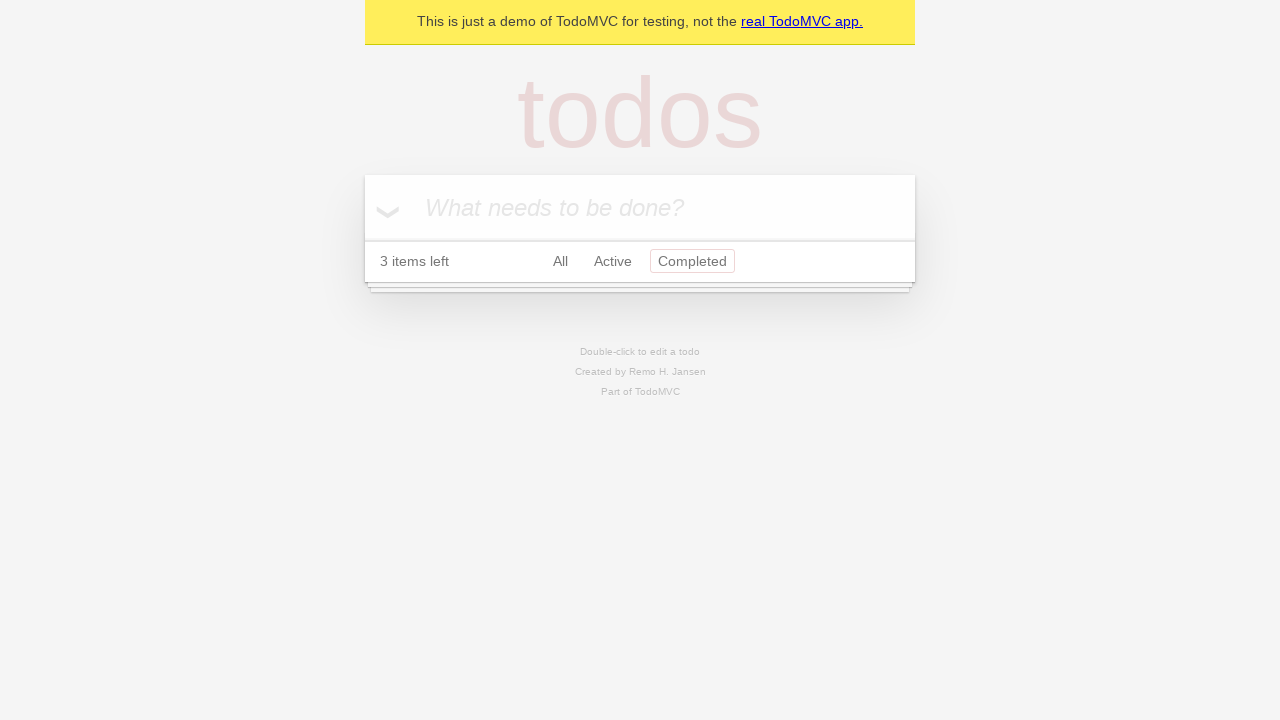